Tests checkbox functionality by checking a checkbox and verifying it is checked

Starting URL: https://artoftesting.com/samplesiteforselenium

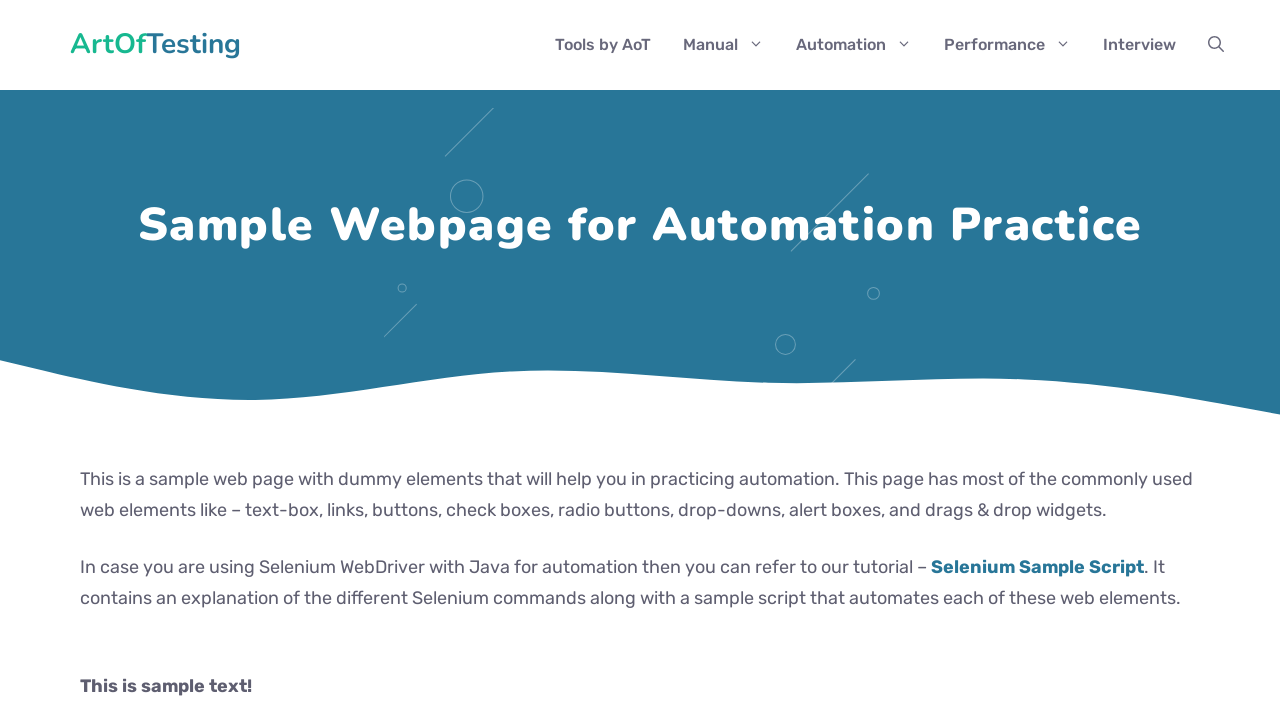

Checked the checkbox element at (86, 360) on input[type="checkbox"]
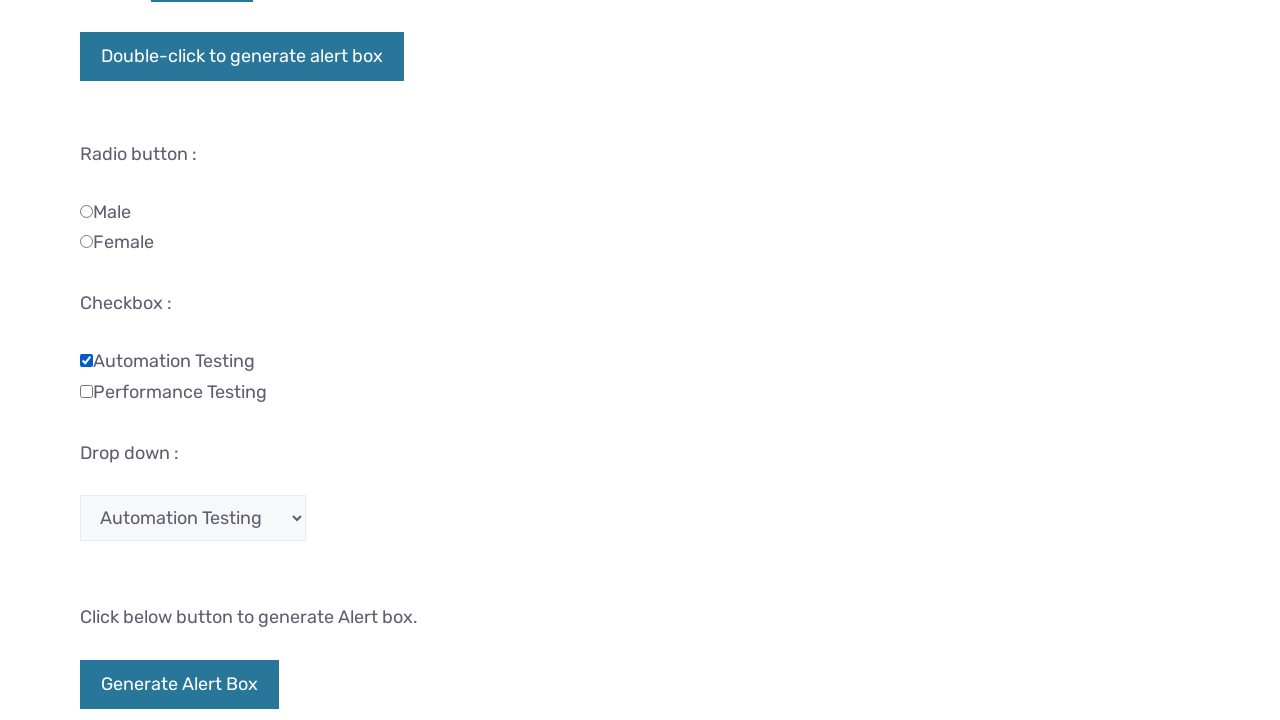

Verified that checkbox is checked
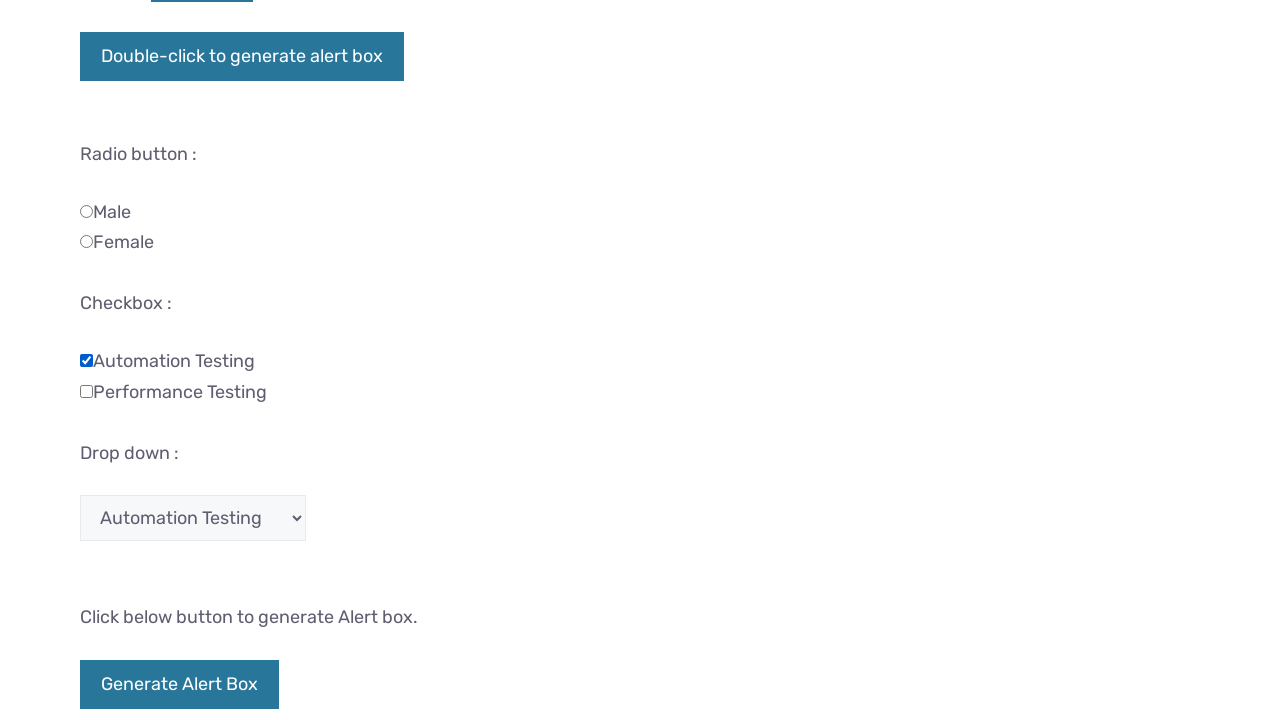

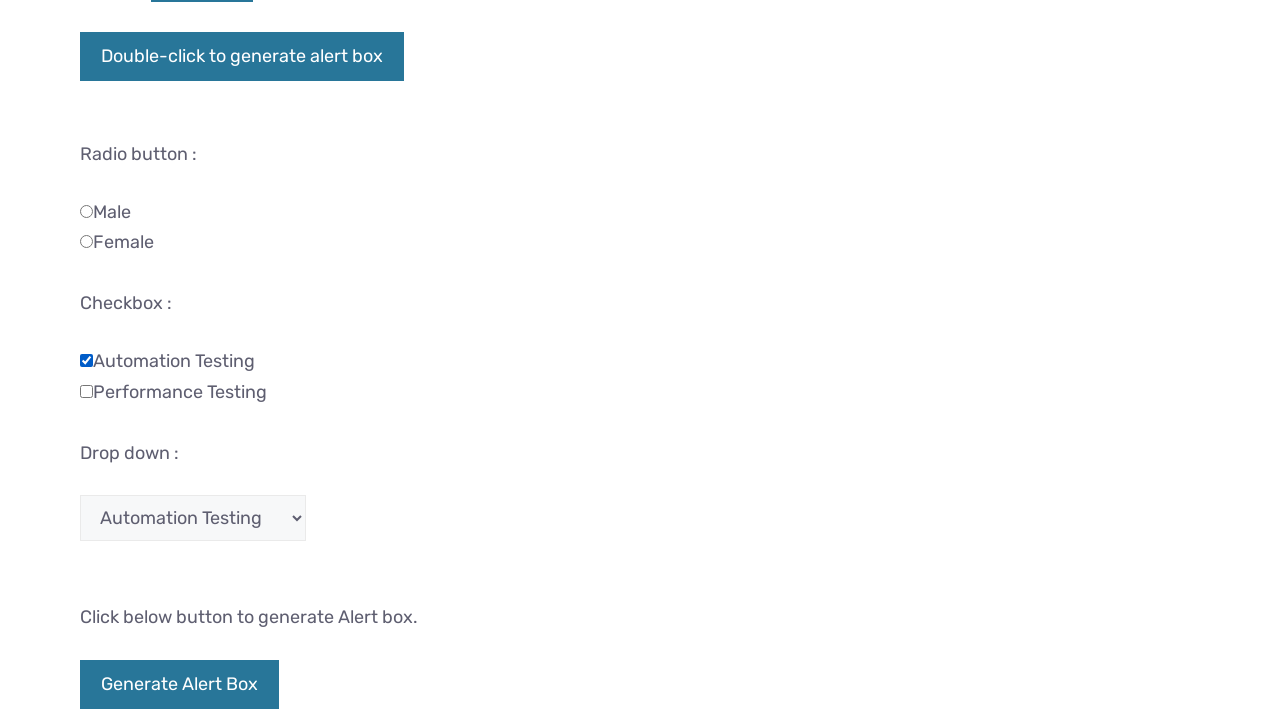